Navigates to a RealPython blog article about headless Selenium testing and verifies that content elements are present on the page by locating a paragraph following an h3 heading.

Starting URL: https://realpython.com/blog/python/headless-selenium-testing-with-python-and-phantomjs/

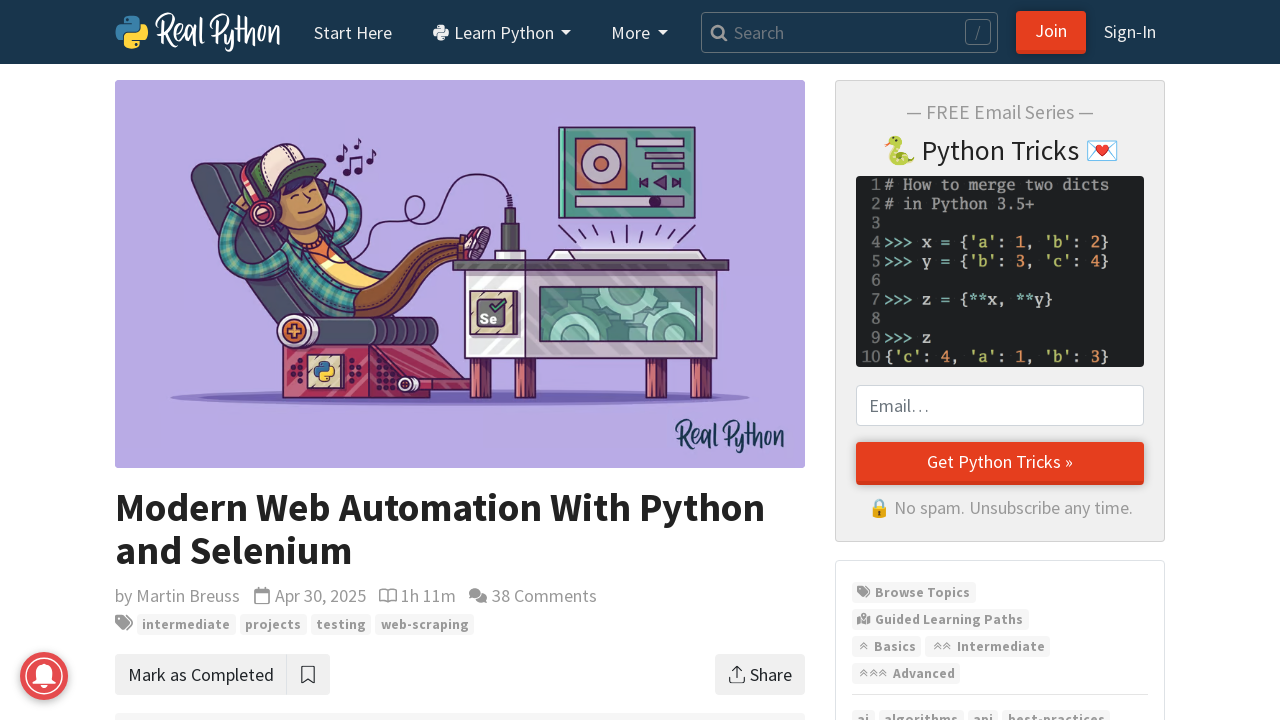

Set viewport size to 1120x550
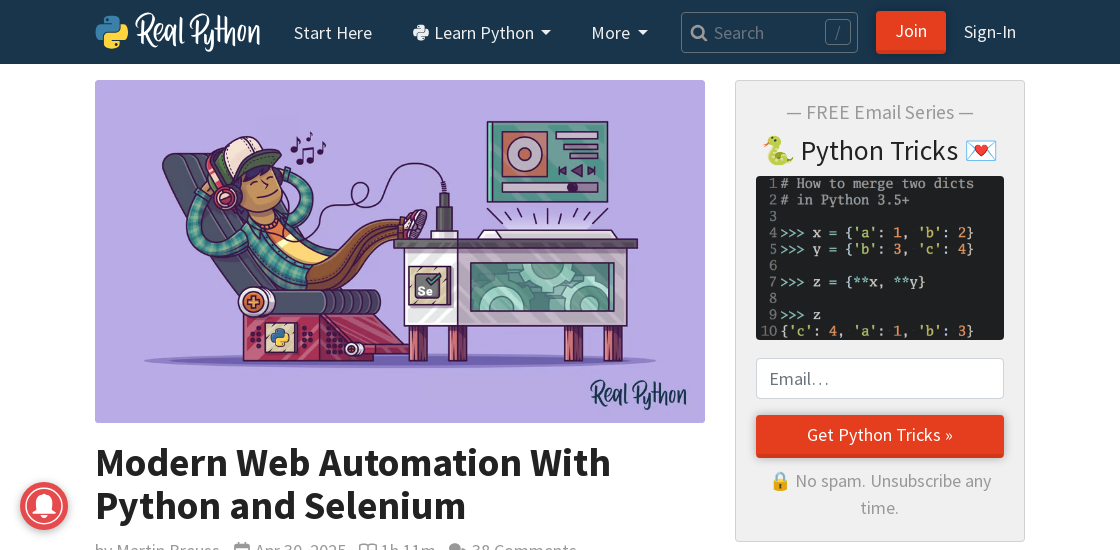

Waited for h3 heading to load on RealPython blog article
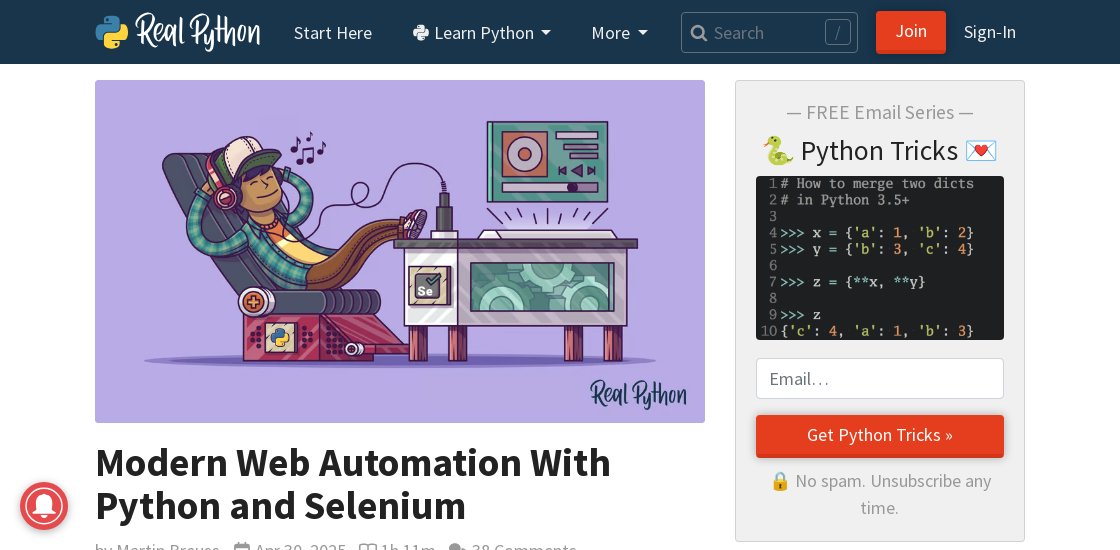

Located paragraph element following h3 heading
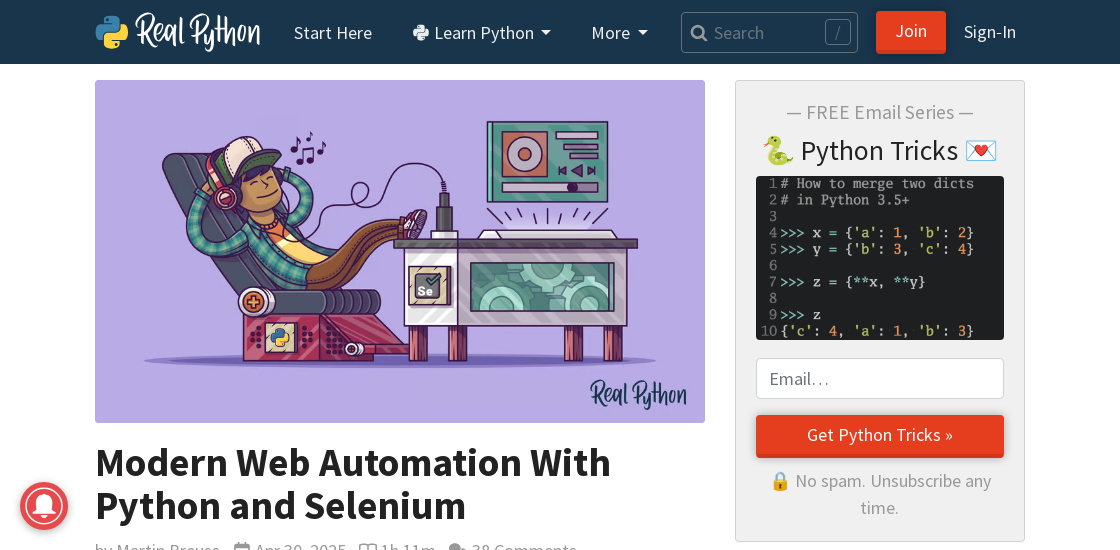

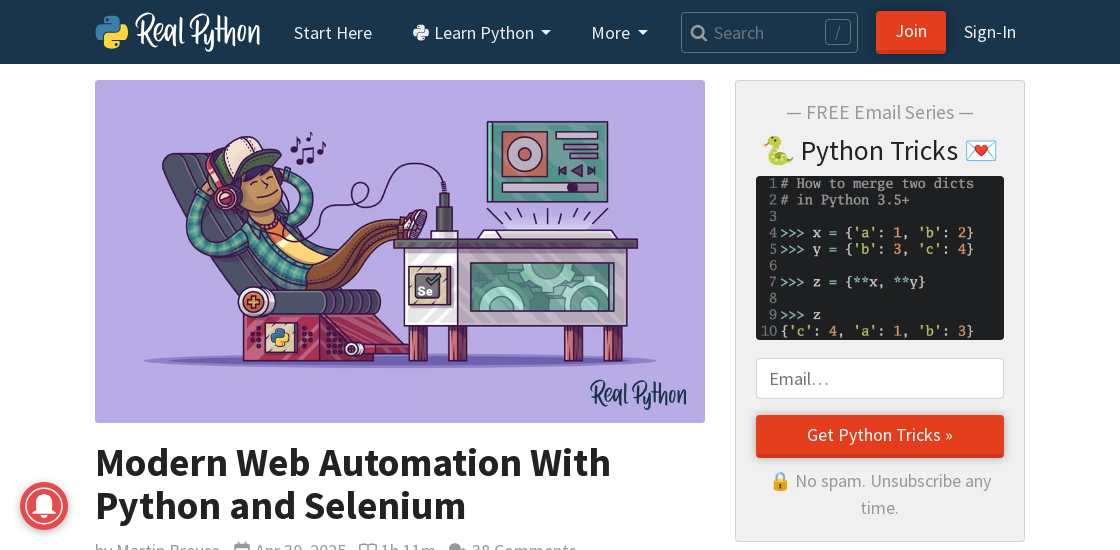